Tests browser alert handling by clicking on a cancel tab, triggering a confirm box alert, and dismissing it

Starting URL: http://demo.automationtesting.in/Alerts.html

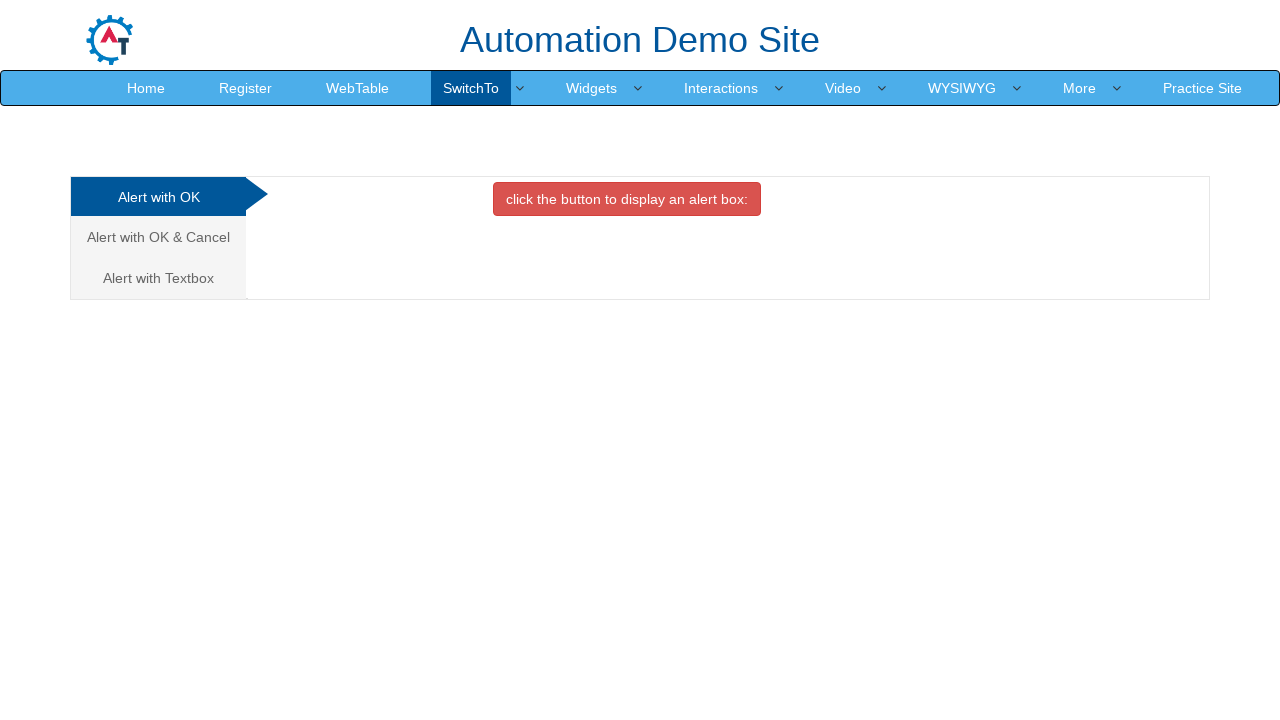

Clicked on the Cancel Tab link at (158, 237) on a[href='#CancelTab']
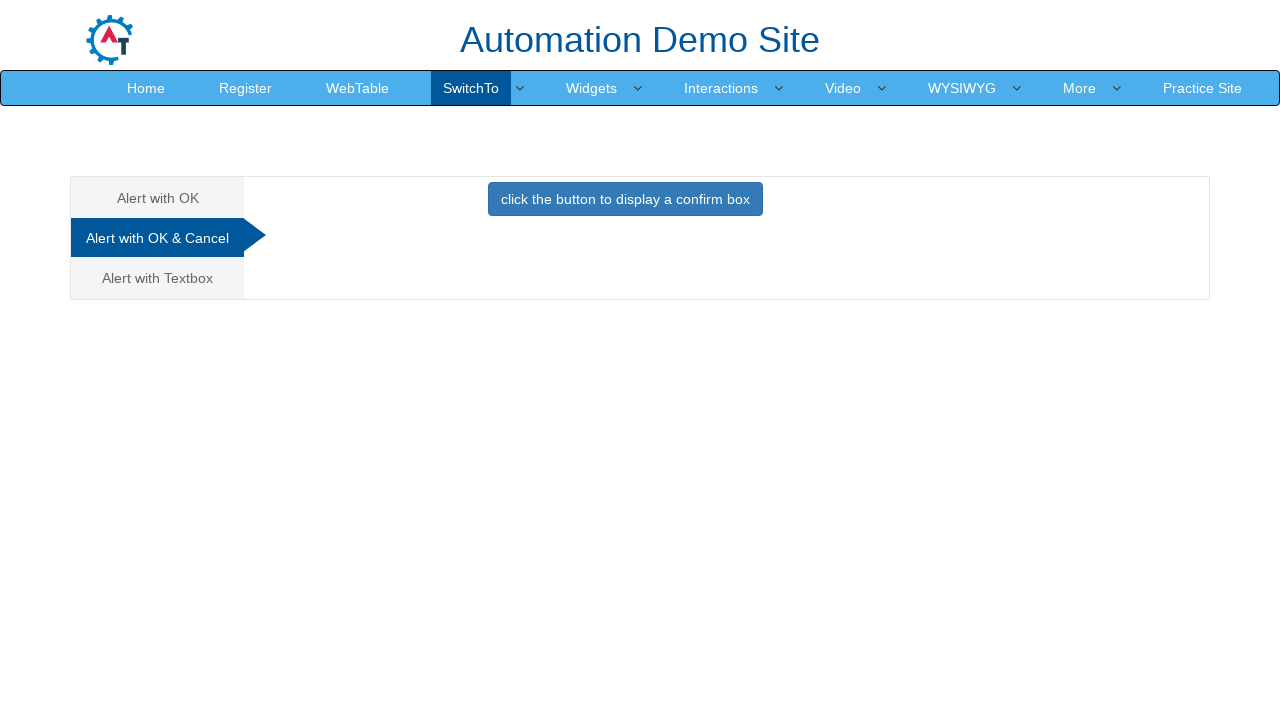

Clicked the button to trigger confirm box alert at (625, 199) on button[onclick='confirmbox()']
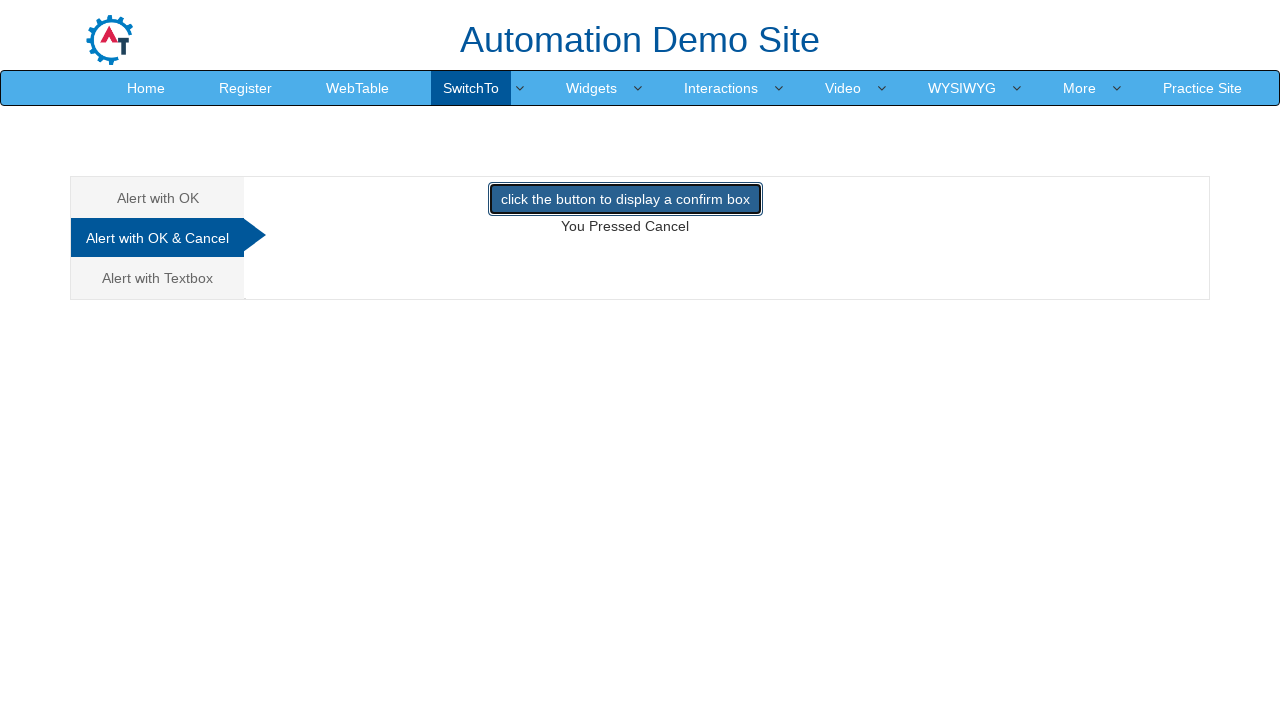

Set up dialog handler to dismiss the confirm box
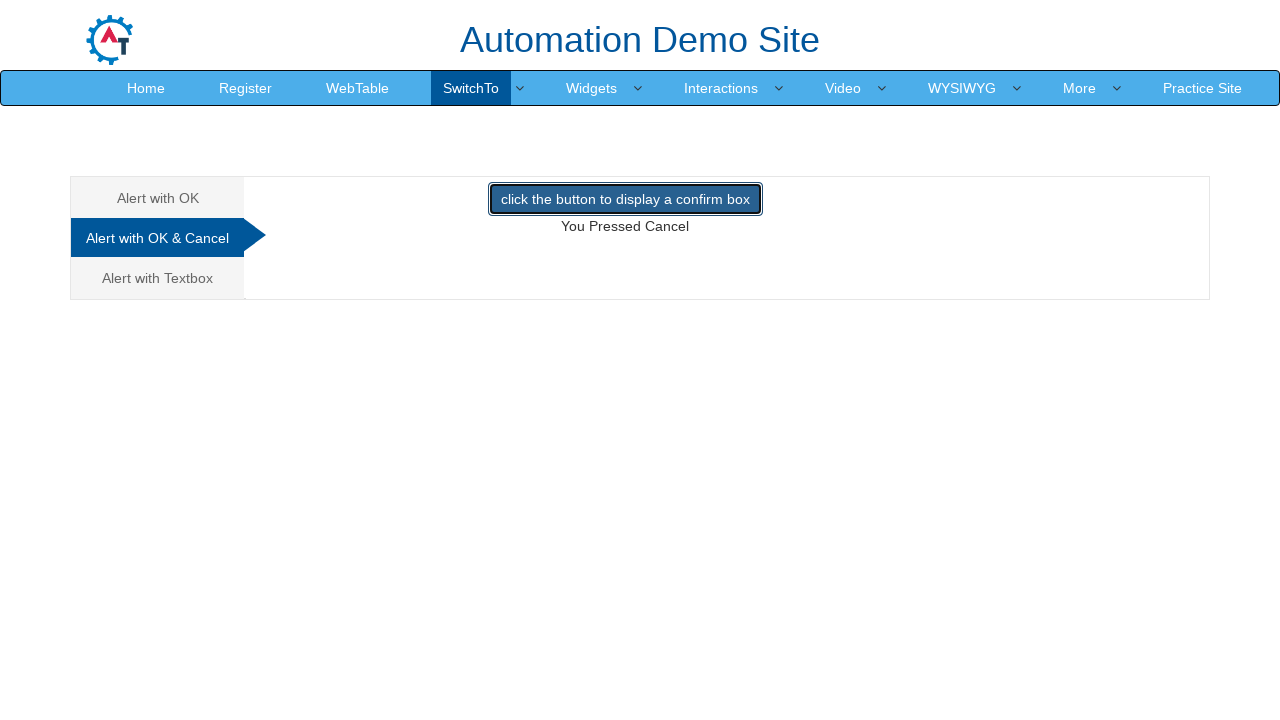

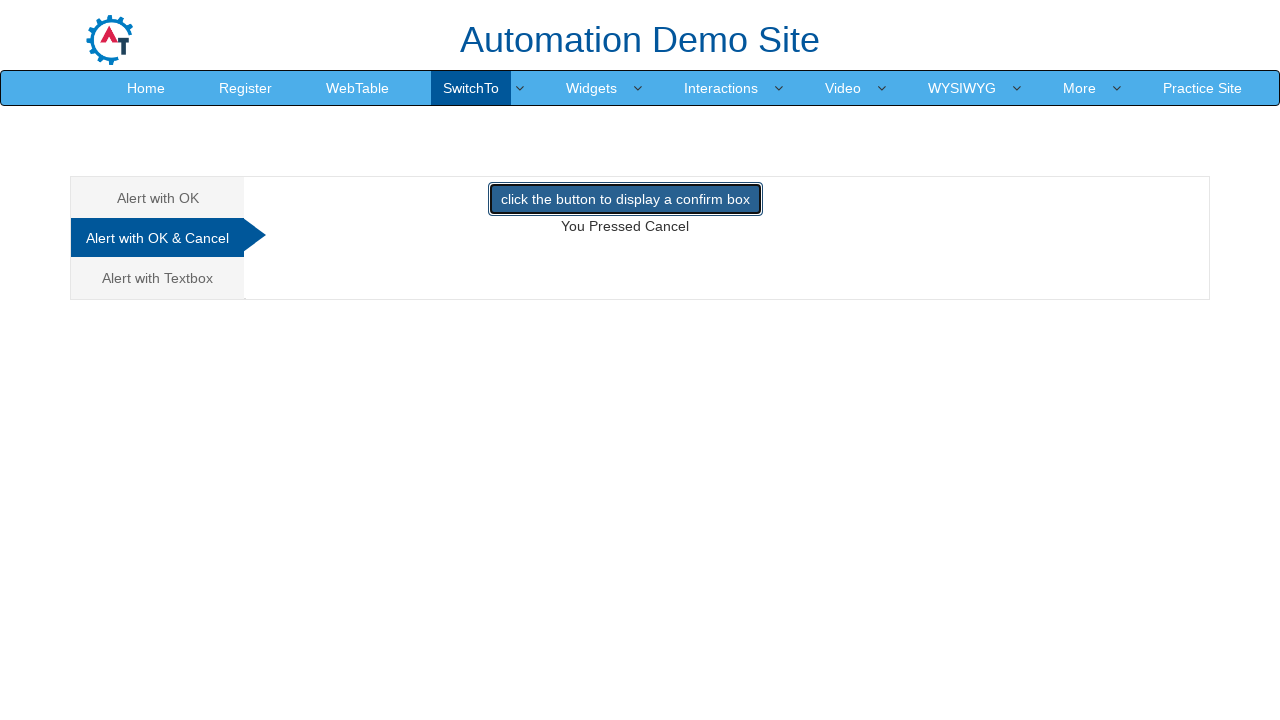